Validates that the OrangeHRM page title equals "OrangeHRM" after navigating to the site.

Starting URL: http://alchemy.hguy.co/orangehrm

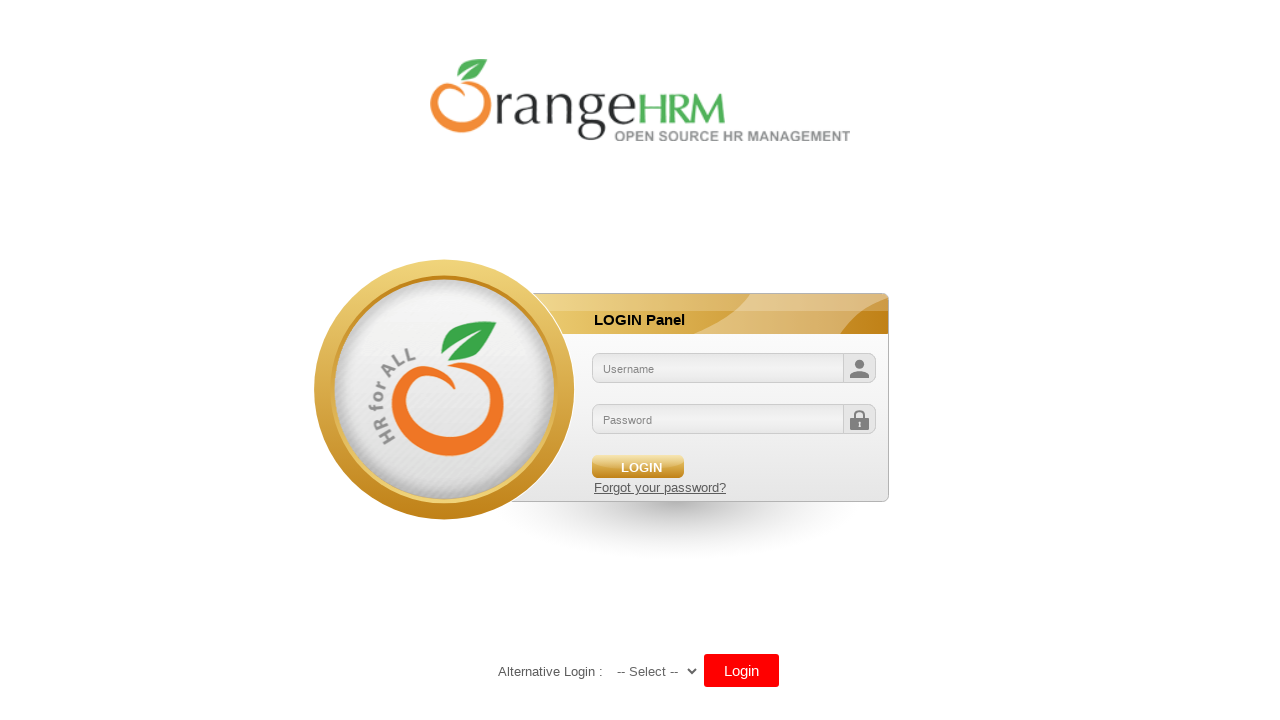

Waited for page to reach domcontentloaded state
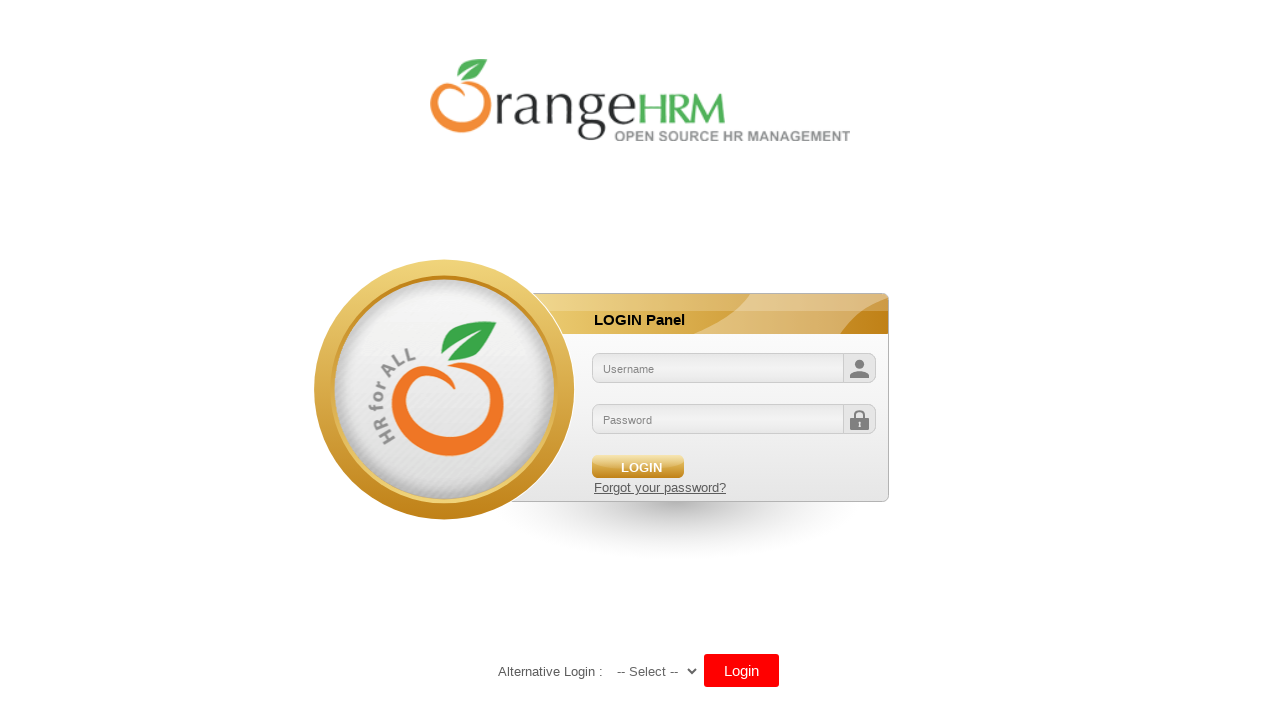

Verified page title equals 'OrangeHRM'
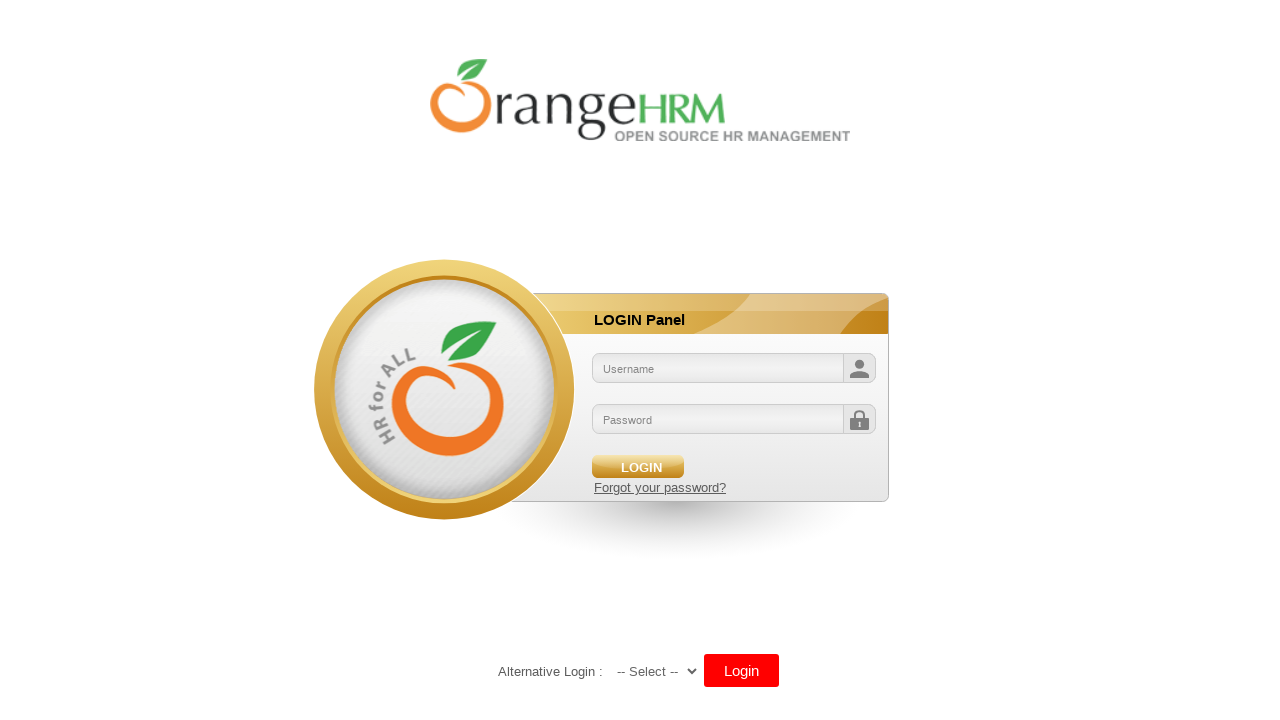

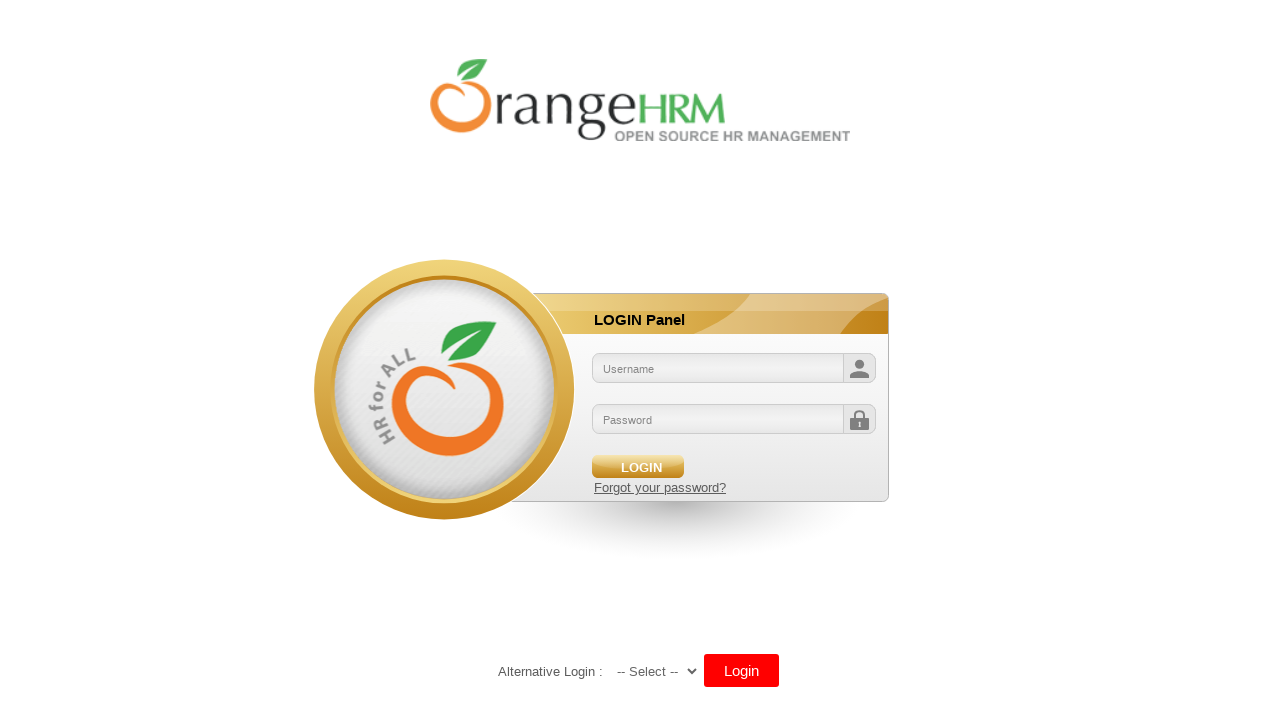